Tests checkbox functionality by clicking checkboxes and verifying their state

Starting URL: https://the-internet.herokuapp.com/

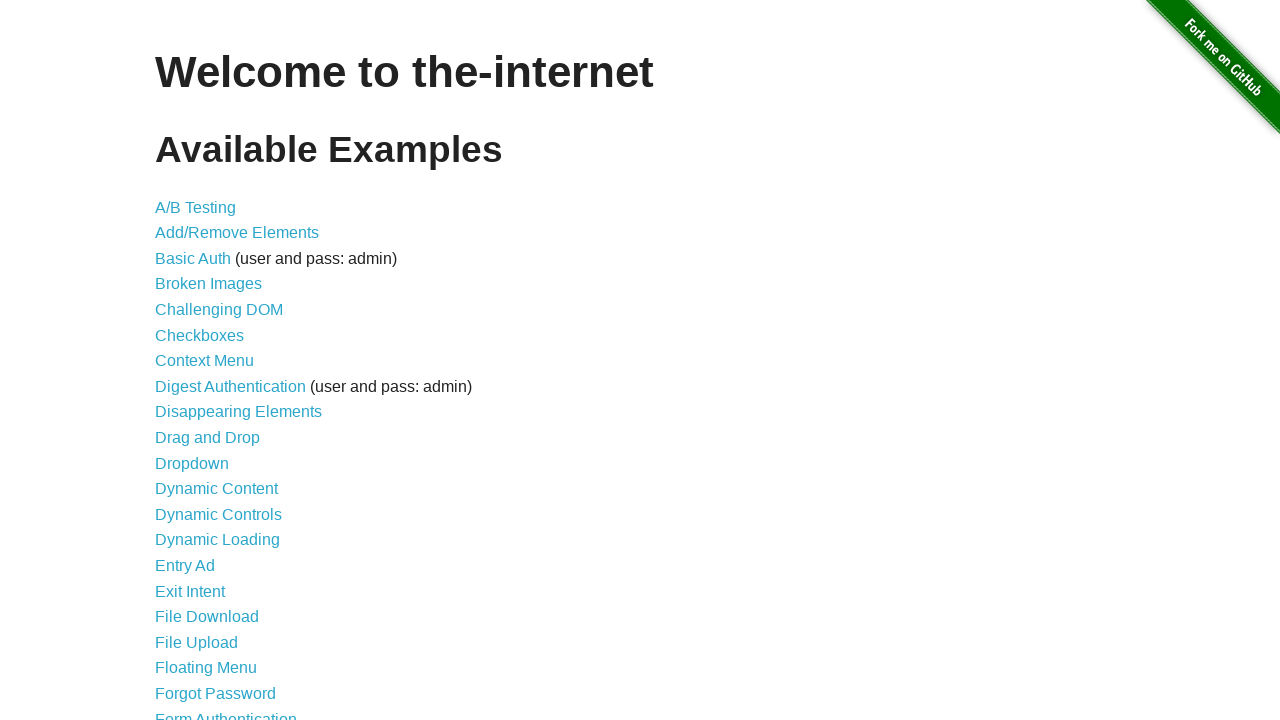

Clicked on Checkboxes link at (200, 335) on text=Checkboxes
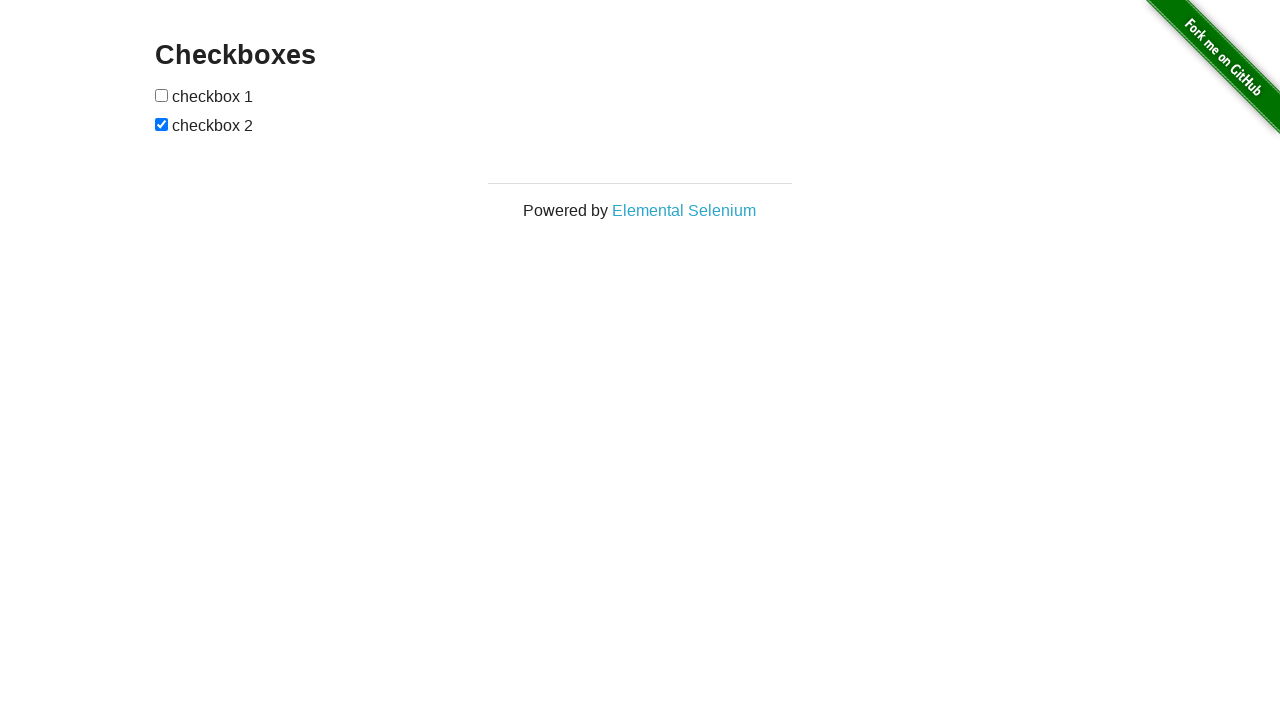

Navigated to checkboxes page
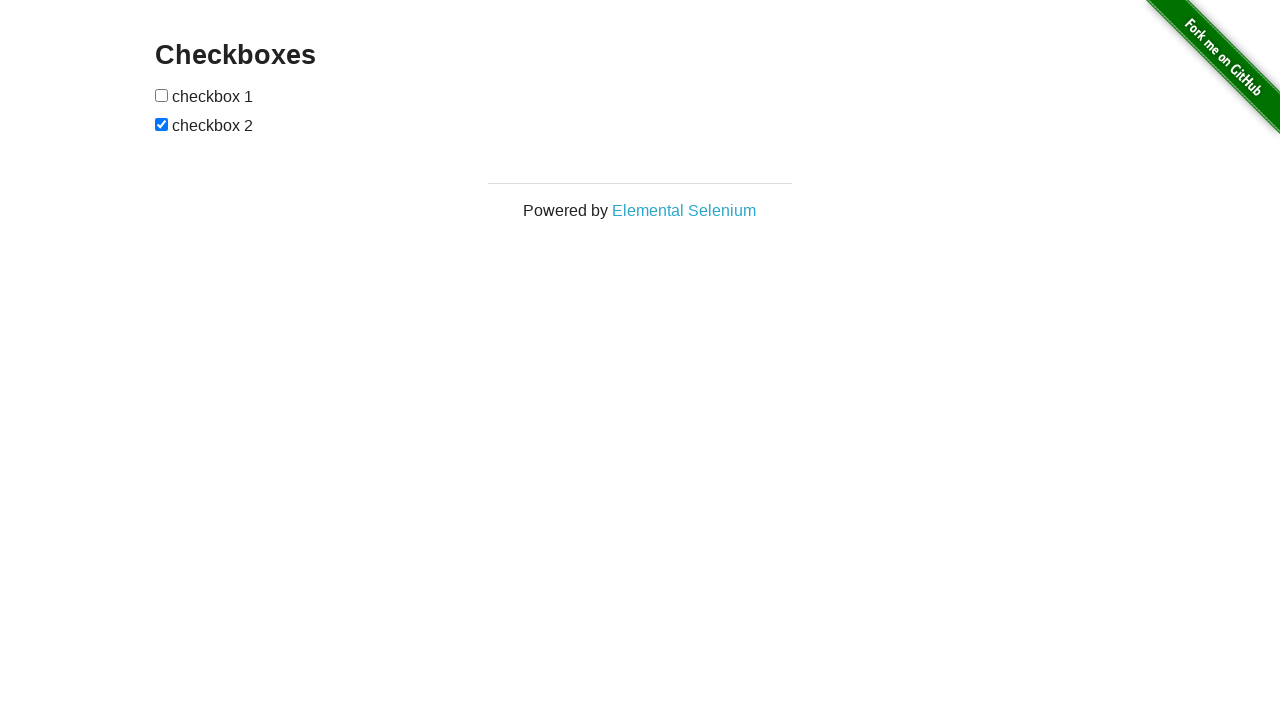

Located all checkboxes on the page
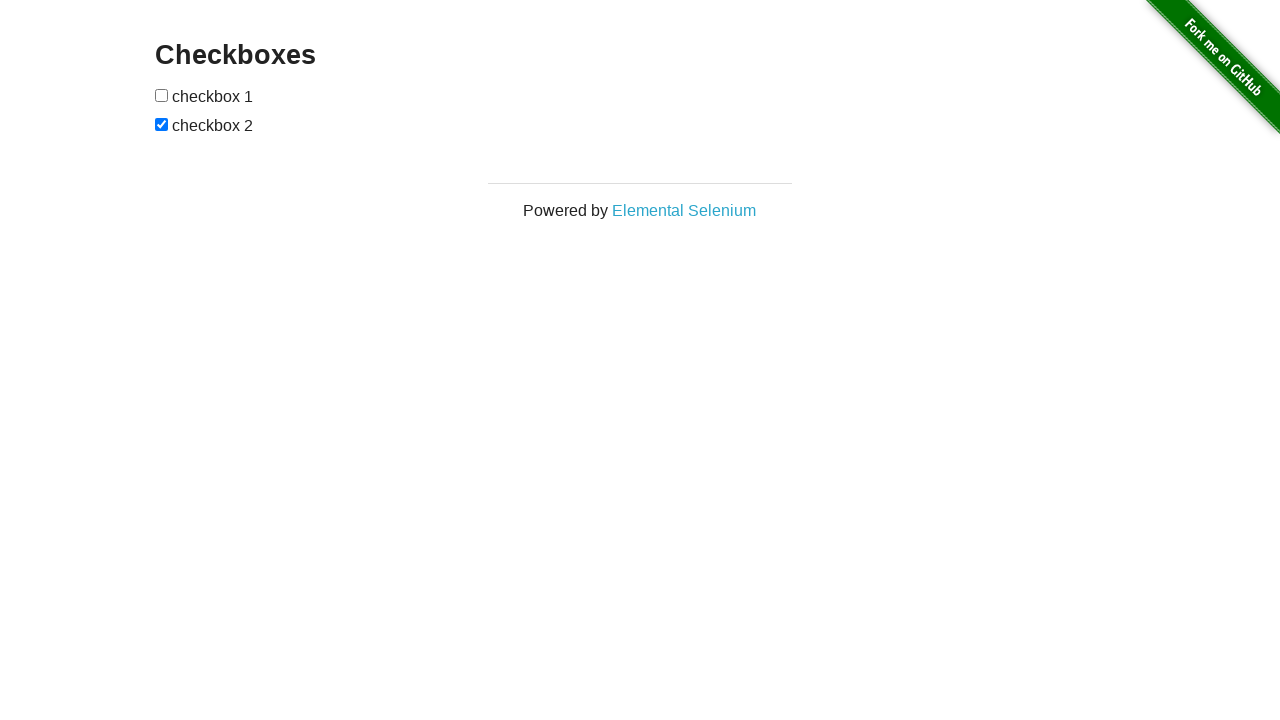

Selected first checkbox element
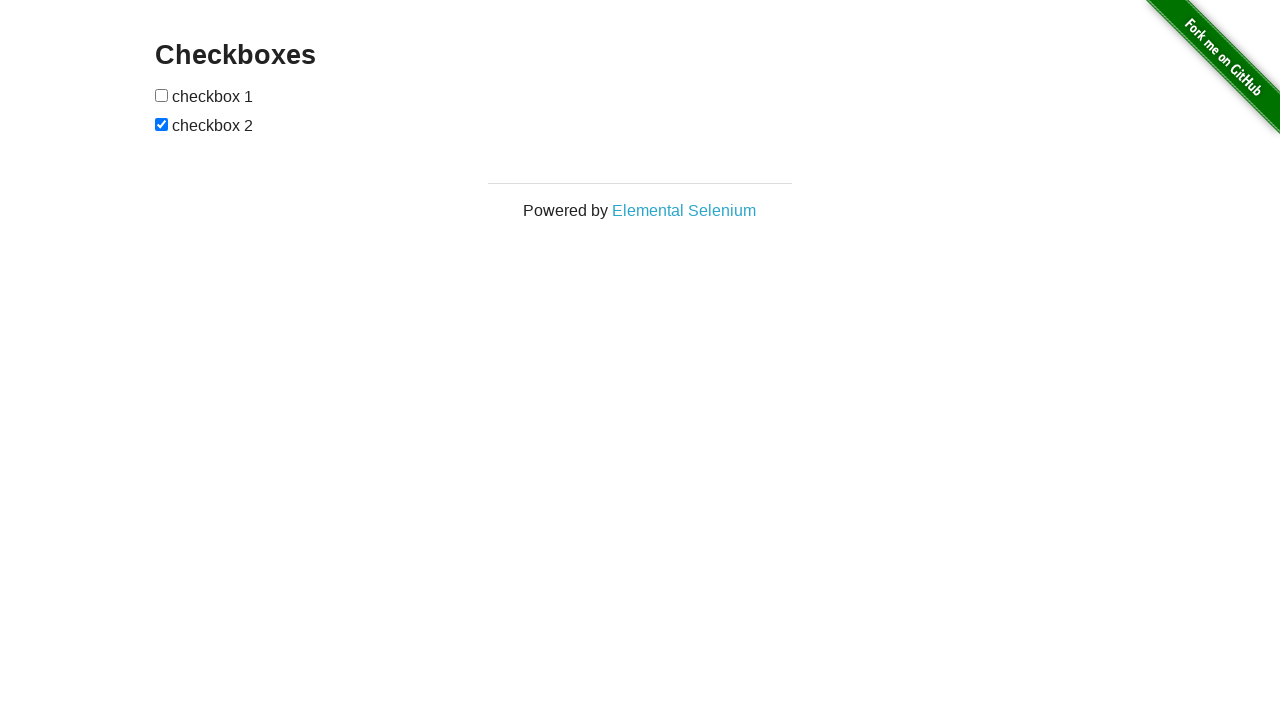

Selected second checkbox element
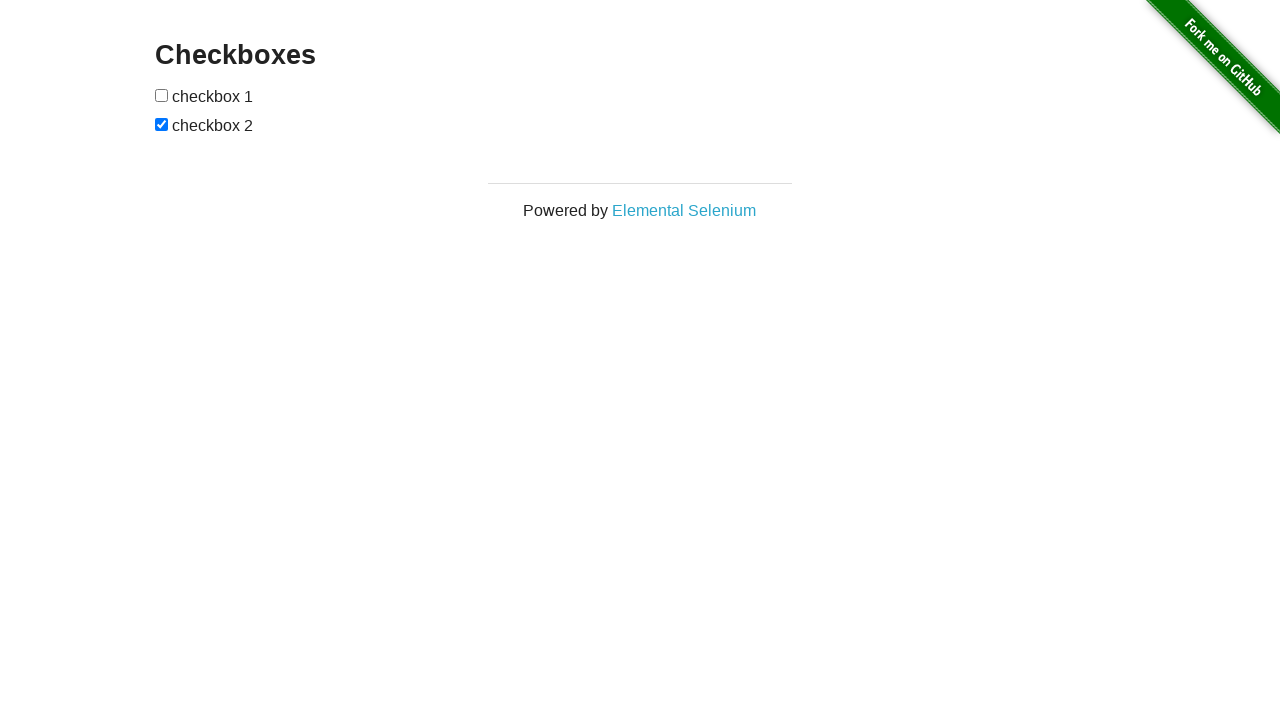

Clicked first checkbox to check it at (162, 95) on input[type='checkbox'] >> nth=0
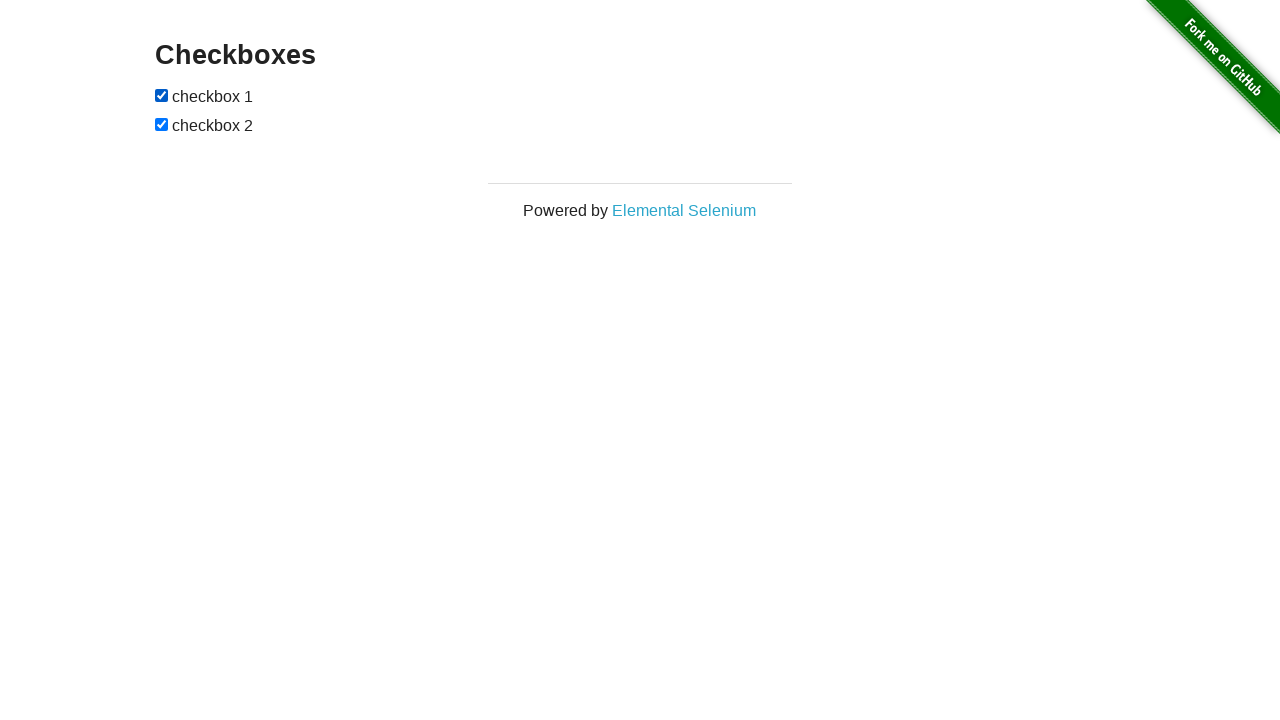

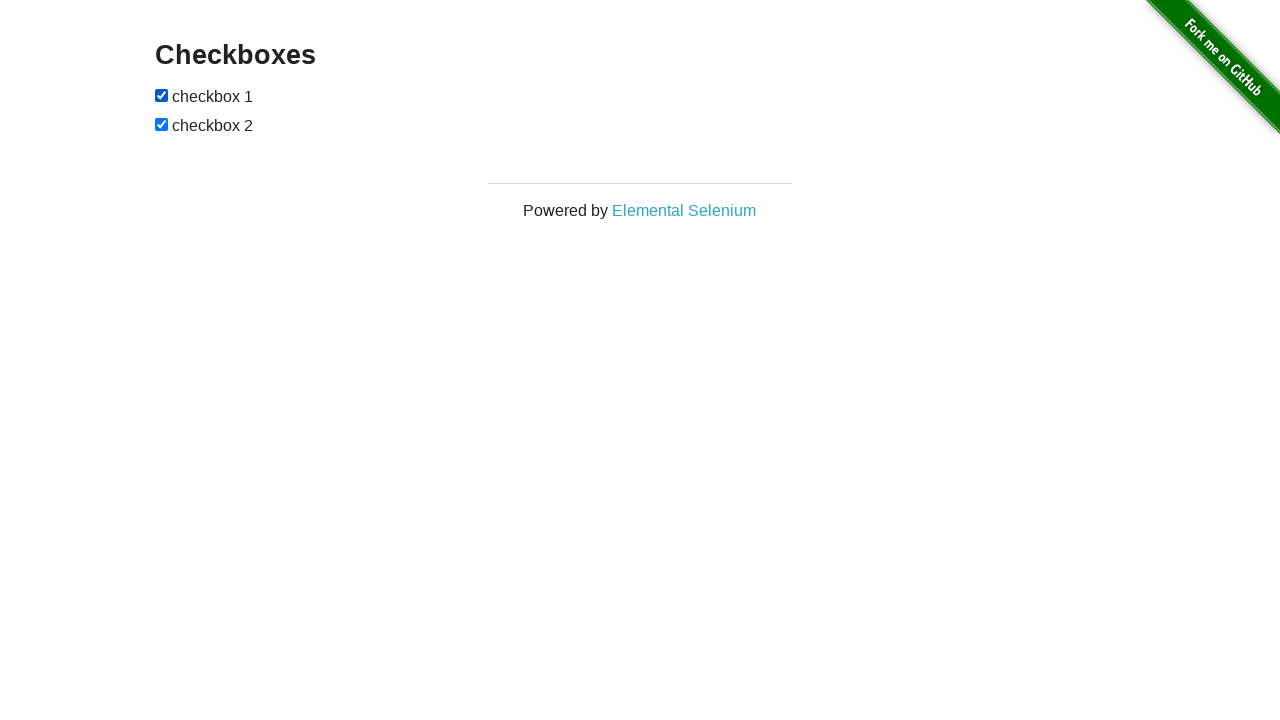